Tests date picker functionality by navigating through year, month, and day selection to set a specific date and verify the selection

Starting URL: https://rahulshettyacademy.com/seleniumPractise/#/offers

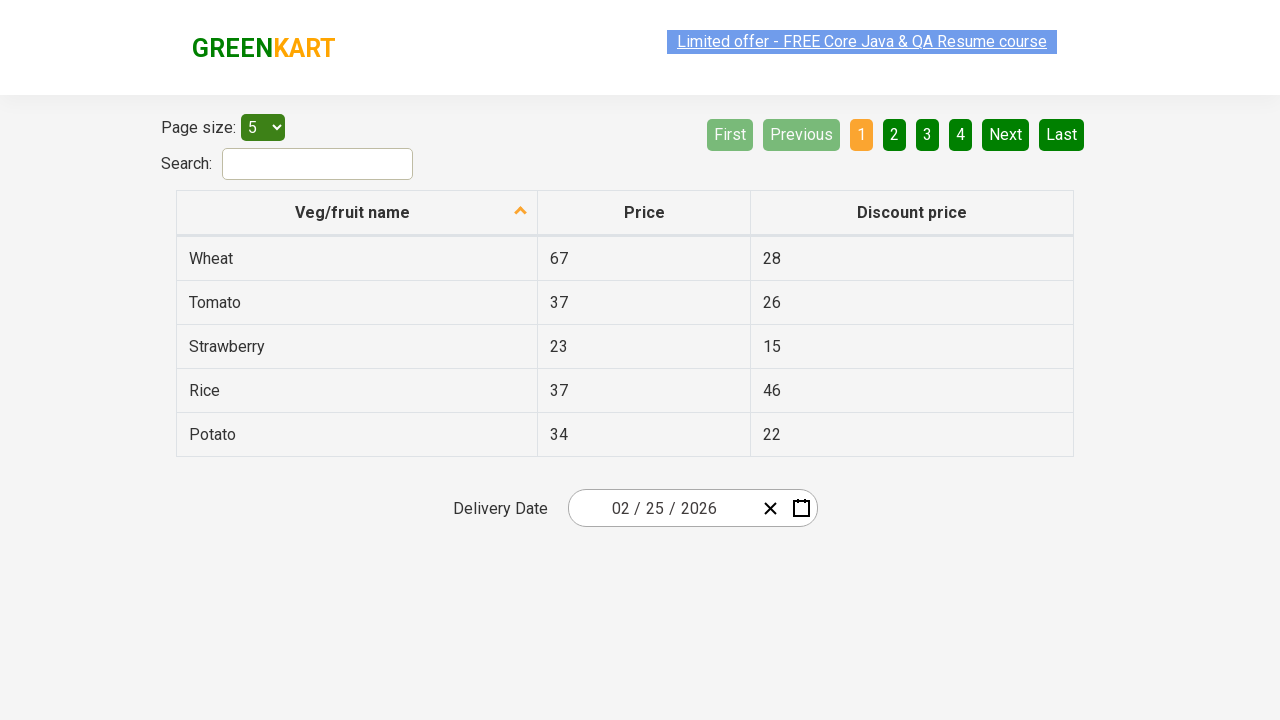

Clicked to open the date picker at (662, 508) on .react-date-picker__inputGroup
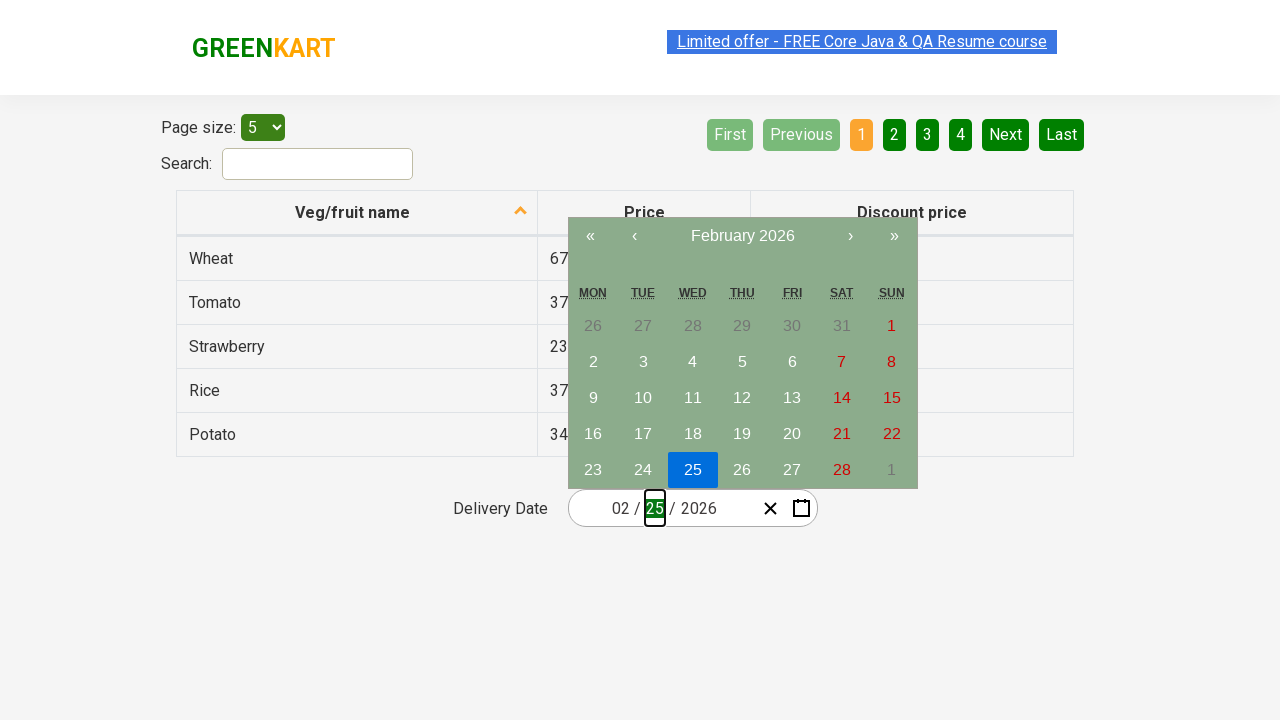

Clicked navigation label to navigate to year selection (first click) at (742, 236) on .react-calendar__navigation__label
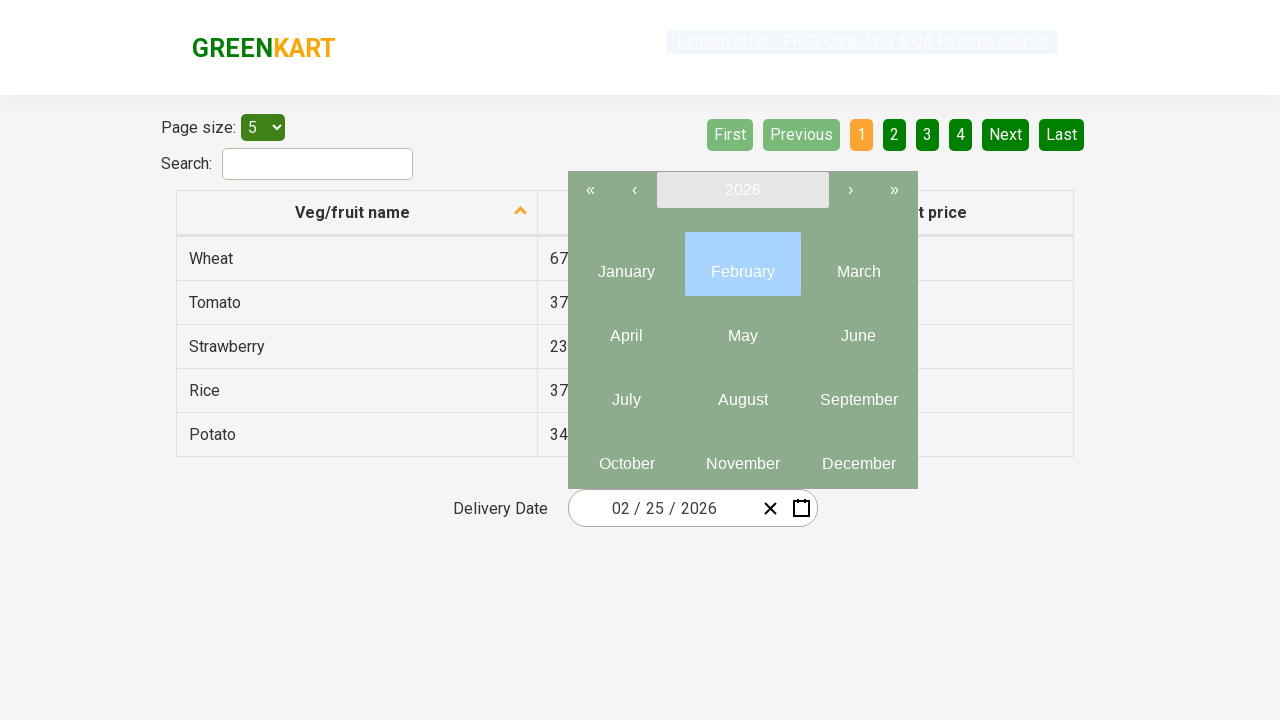

Clicked navigation label to navigate to year selection (second click) at (742, 190) on .react-calendar__navigation__label
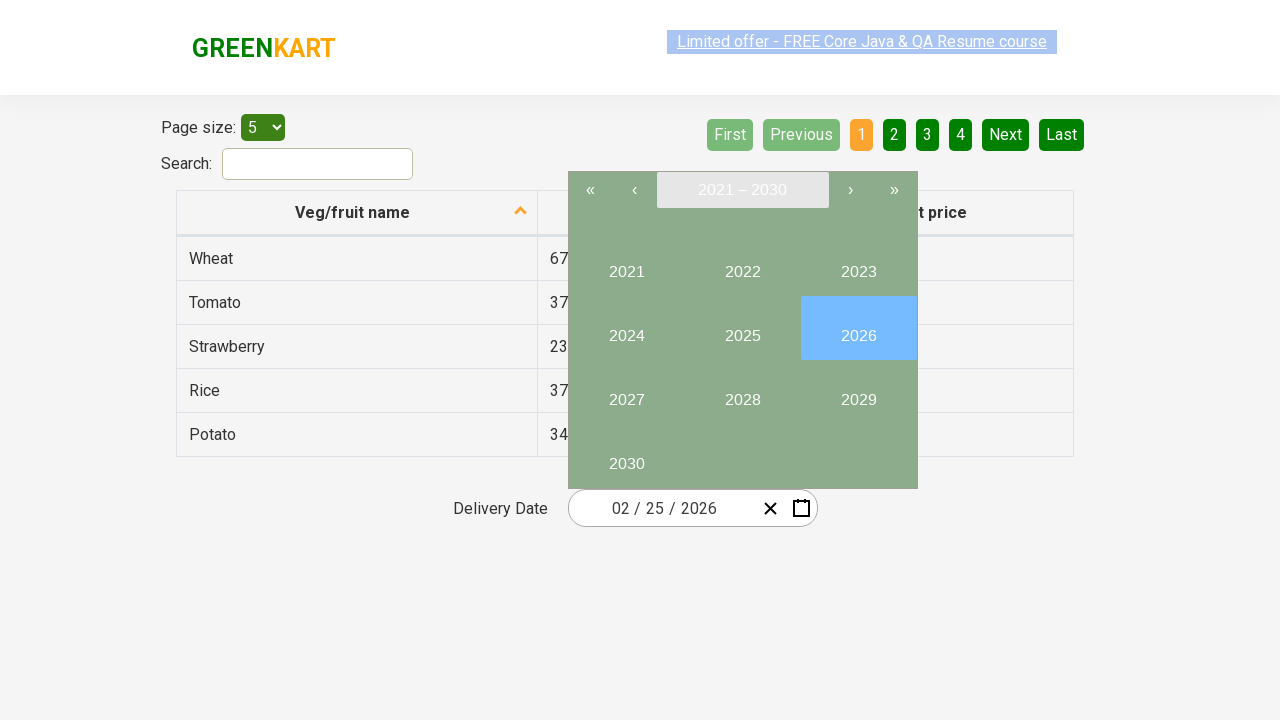

Selected year 2027 at (626, 392) on internal:text="2027"i
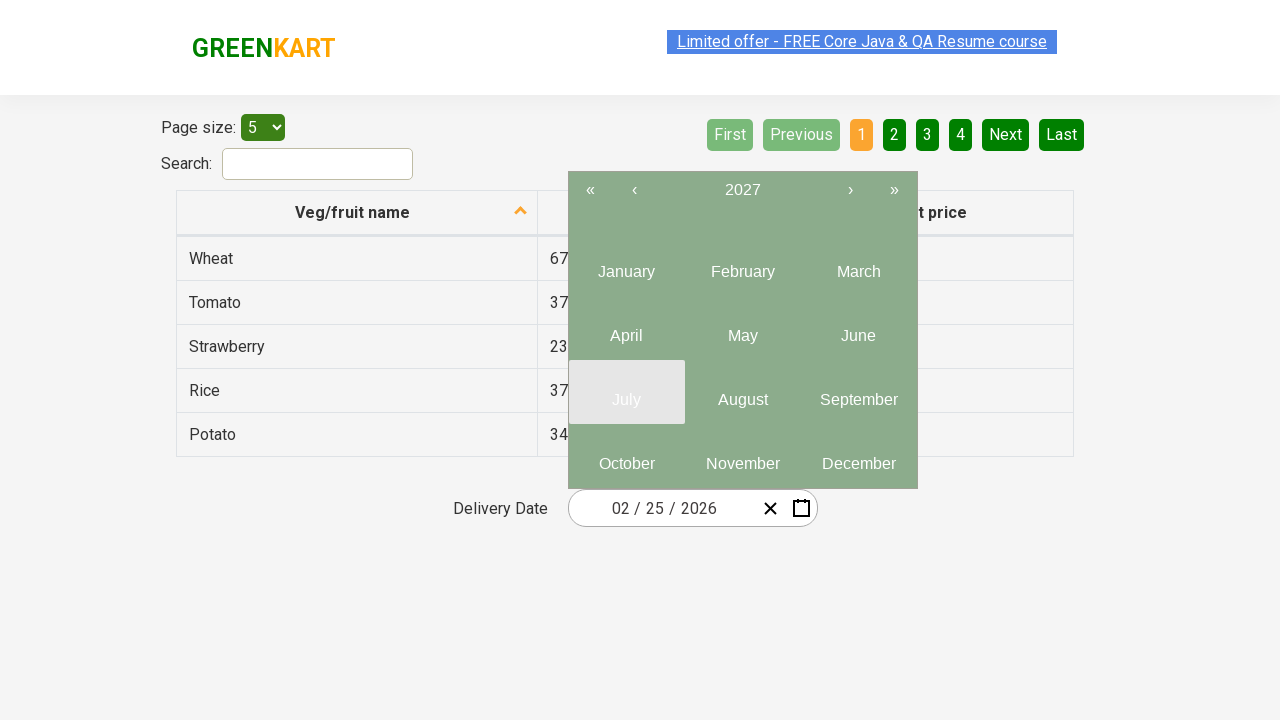

Selected month 06 (June) at (858, 328) on .react-calendar__year-view__months__month >> nth=5
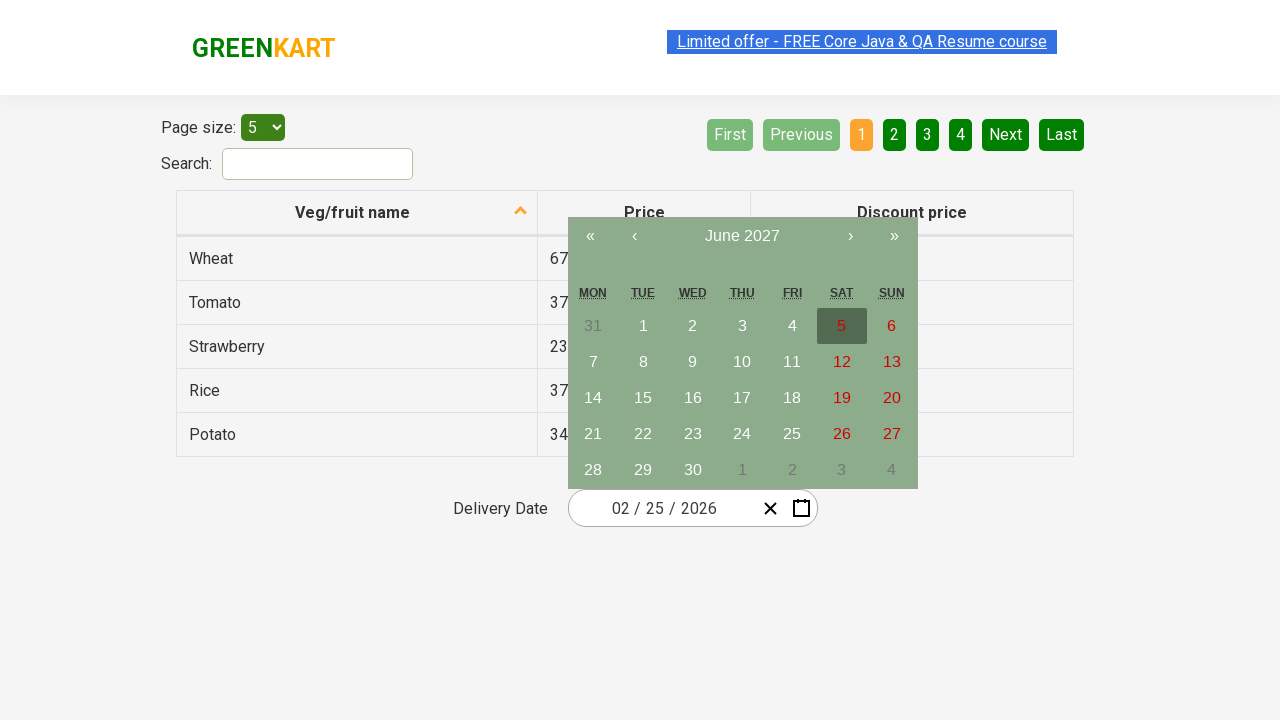

Selected day 15 at (643, 398) on //abbr[text()='15']
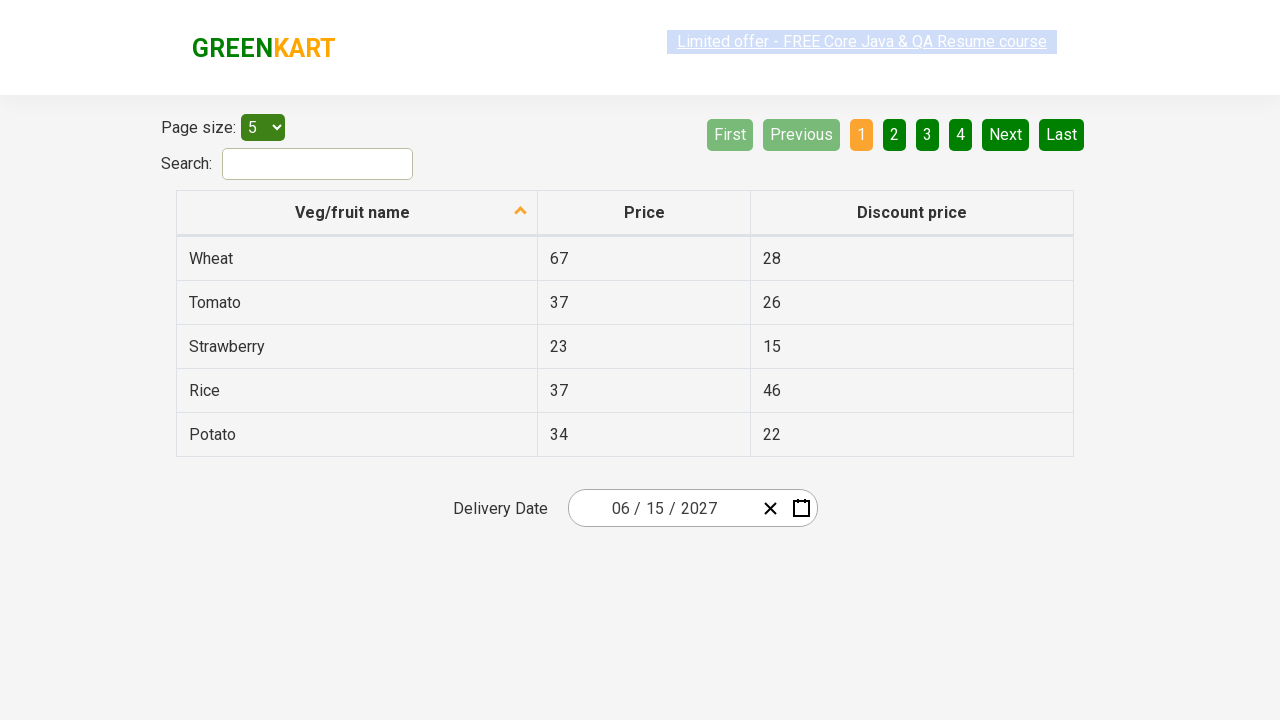

Retrieved selected date: 2027-06-15
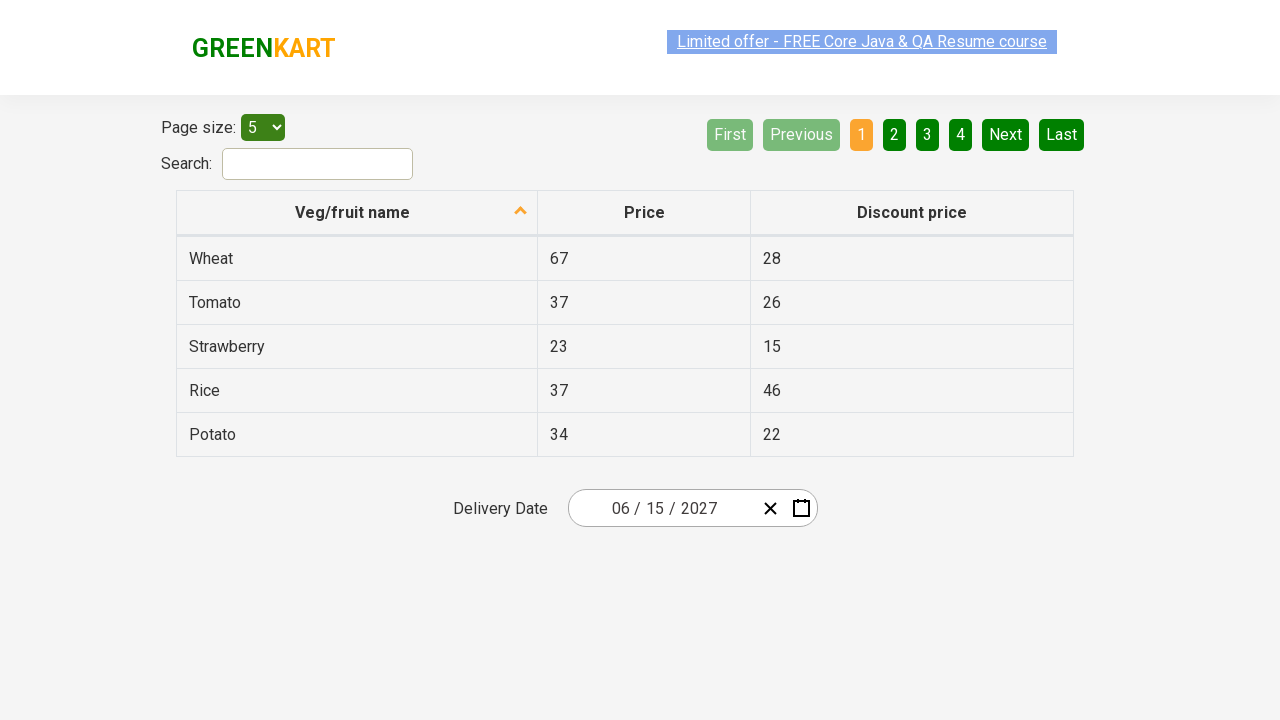

Parsed date components - Year: 2027, Month: 06, Day: 15
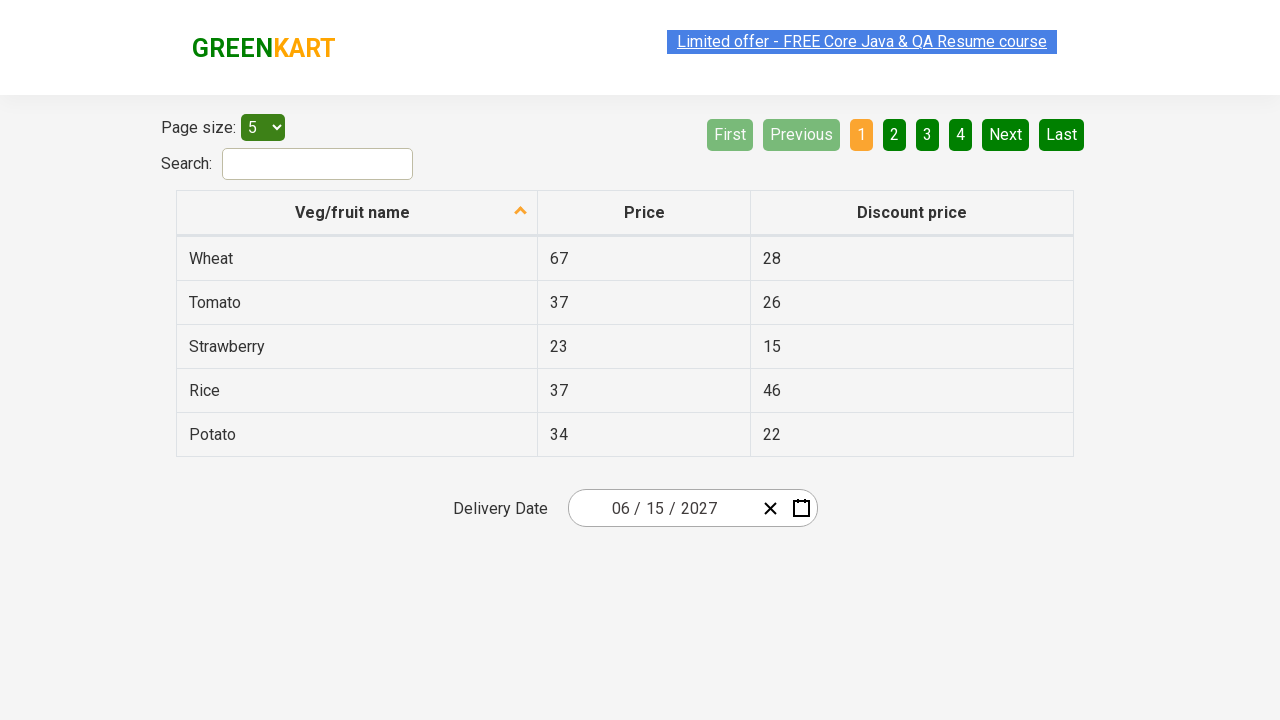

Verified day matches expected value: 15
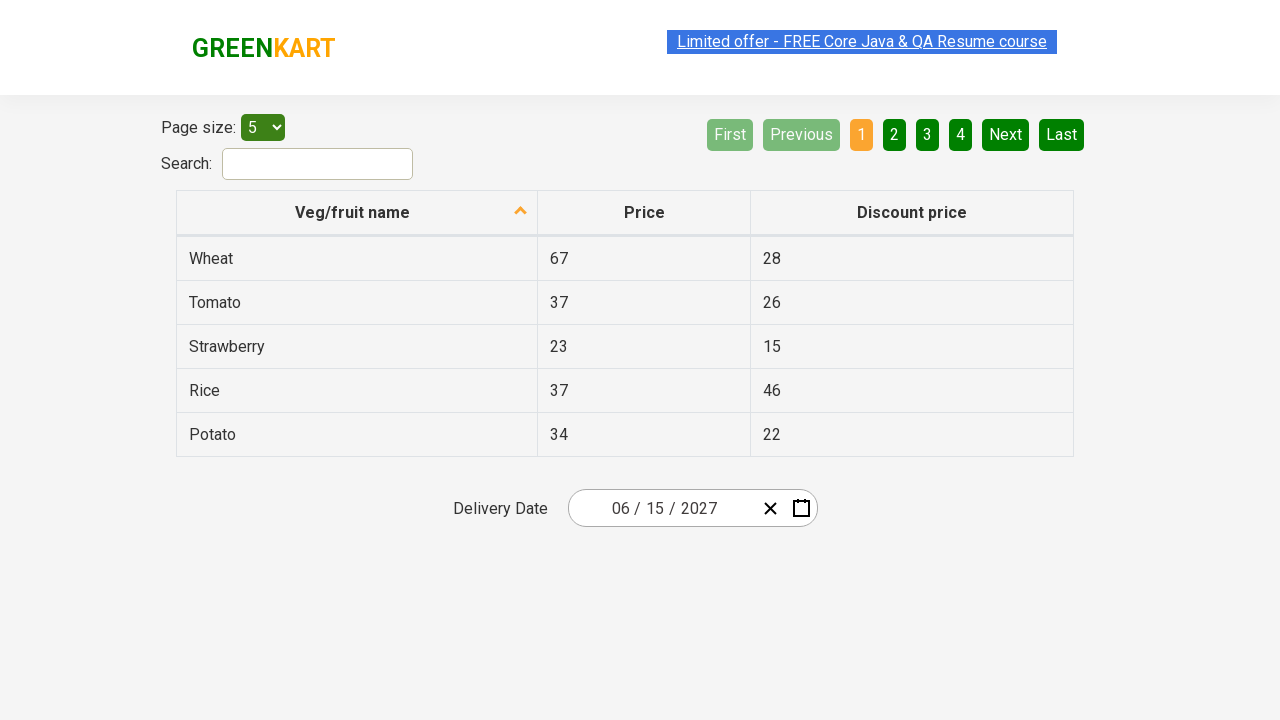

Verified month matches expected value: 06
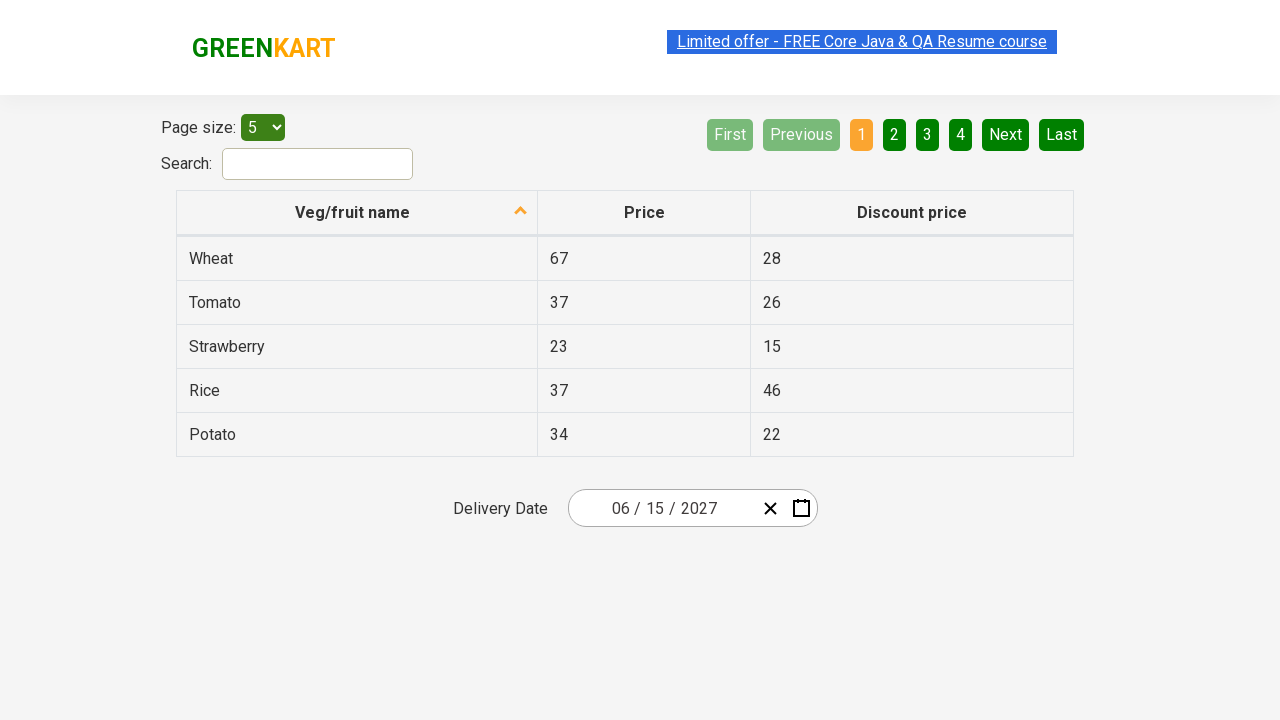

Verified year matches expected value: 2027
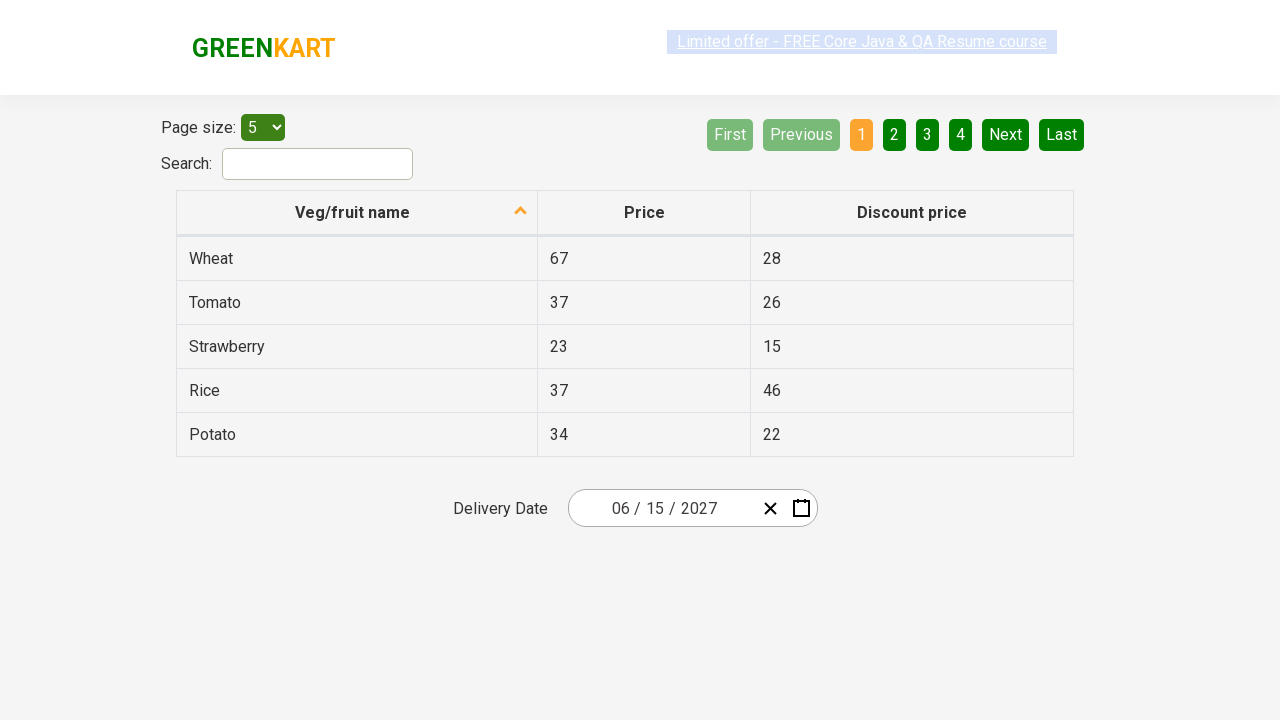

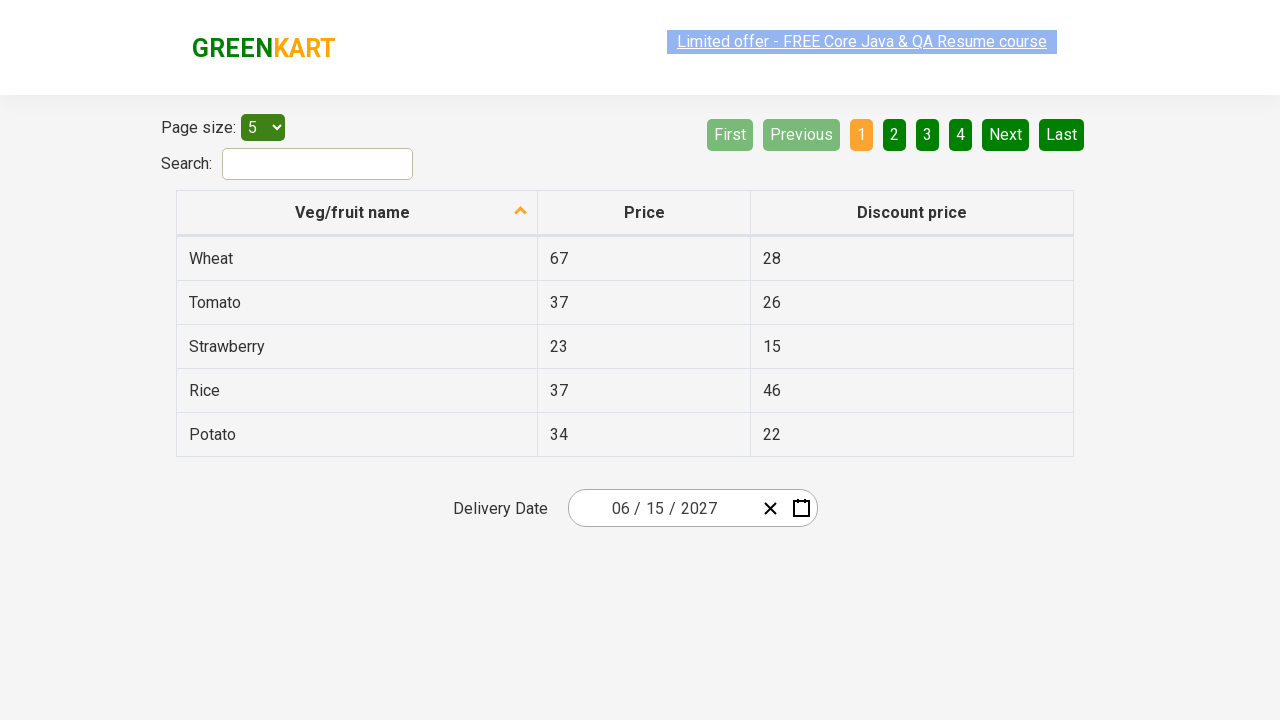